Tests navigation to the Docs page via the top navigation menu and verifies the page heading shows "Installation"

Starting URL: https://playwright.dev/

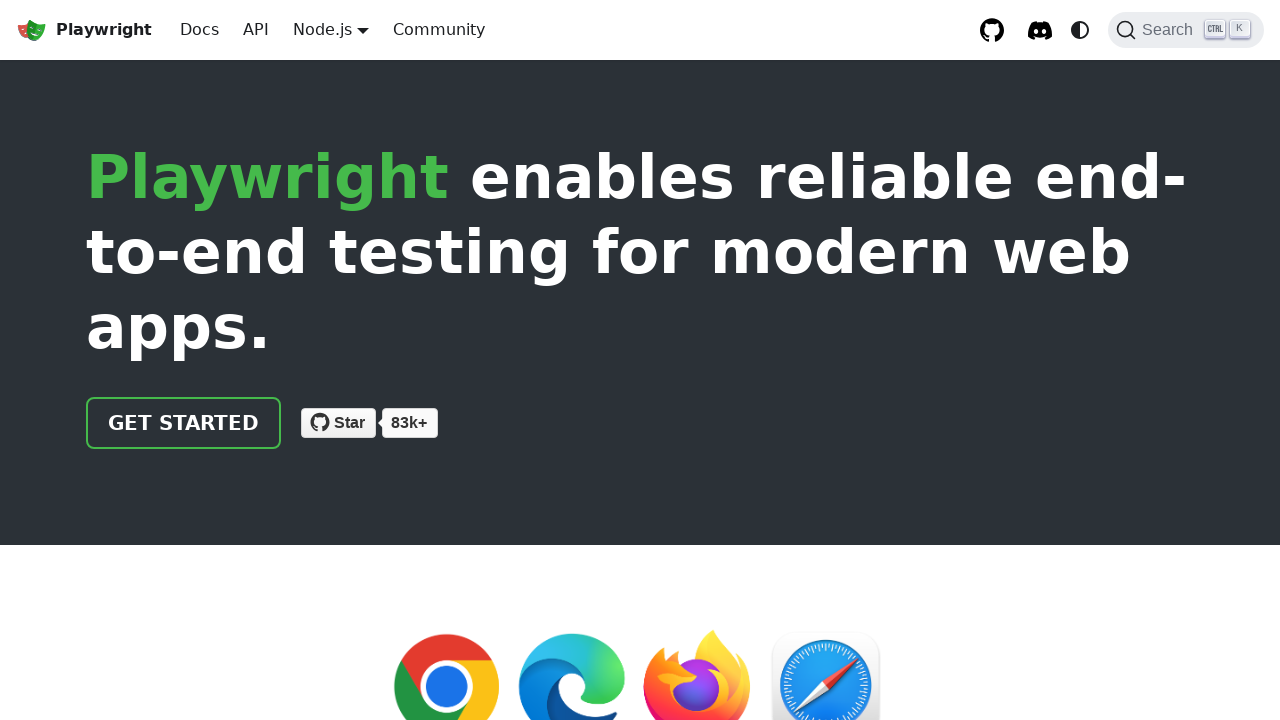

Clicked Docs link in top navigation menu at (200, 30) on nav >> text=Docs
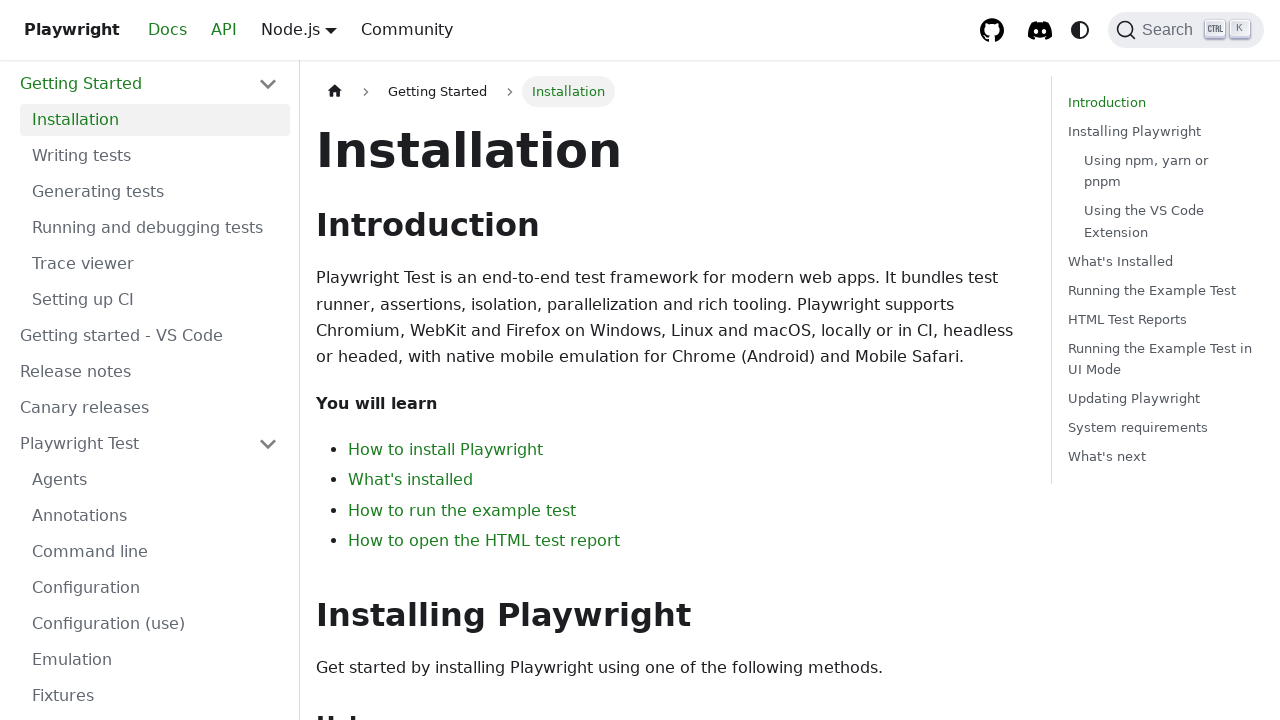

Page heading element loaded
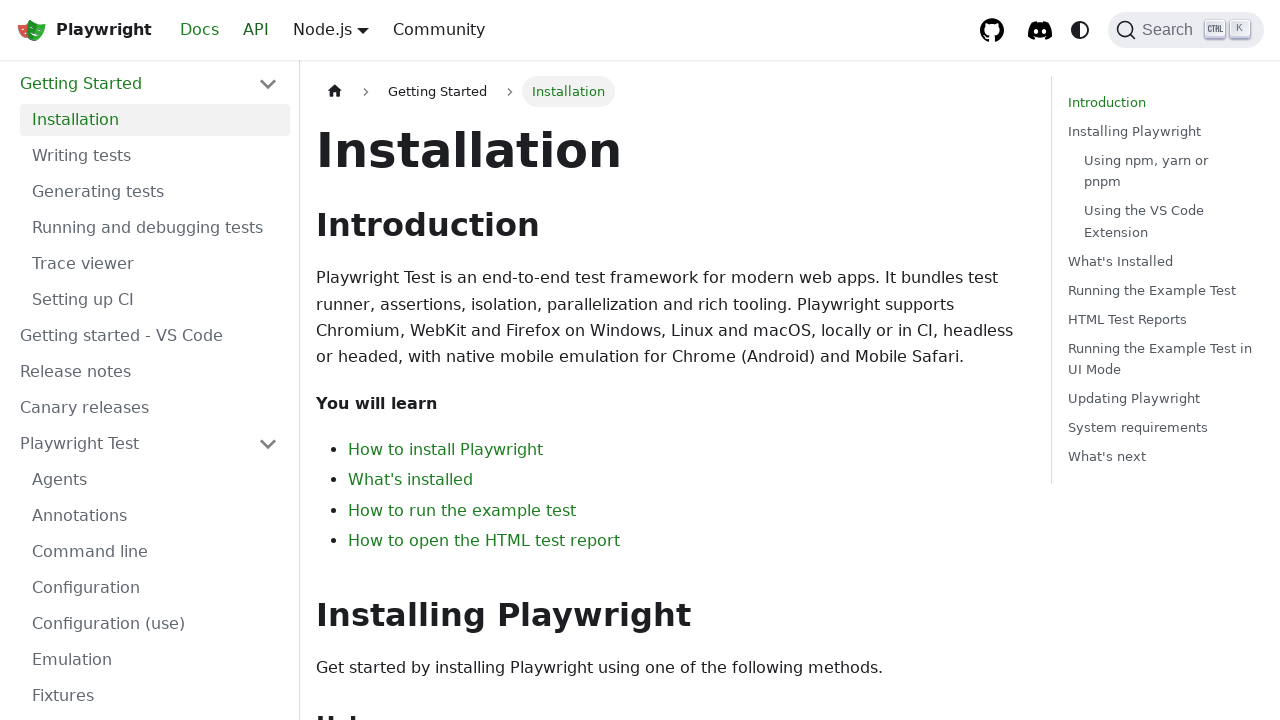

Verified page heading shows 'Installation'
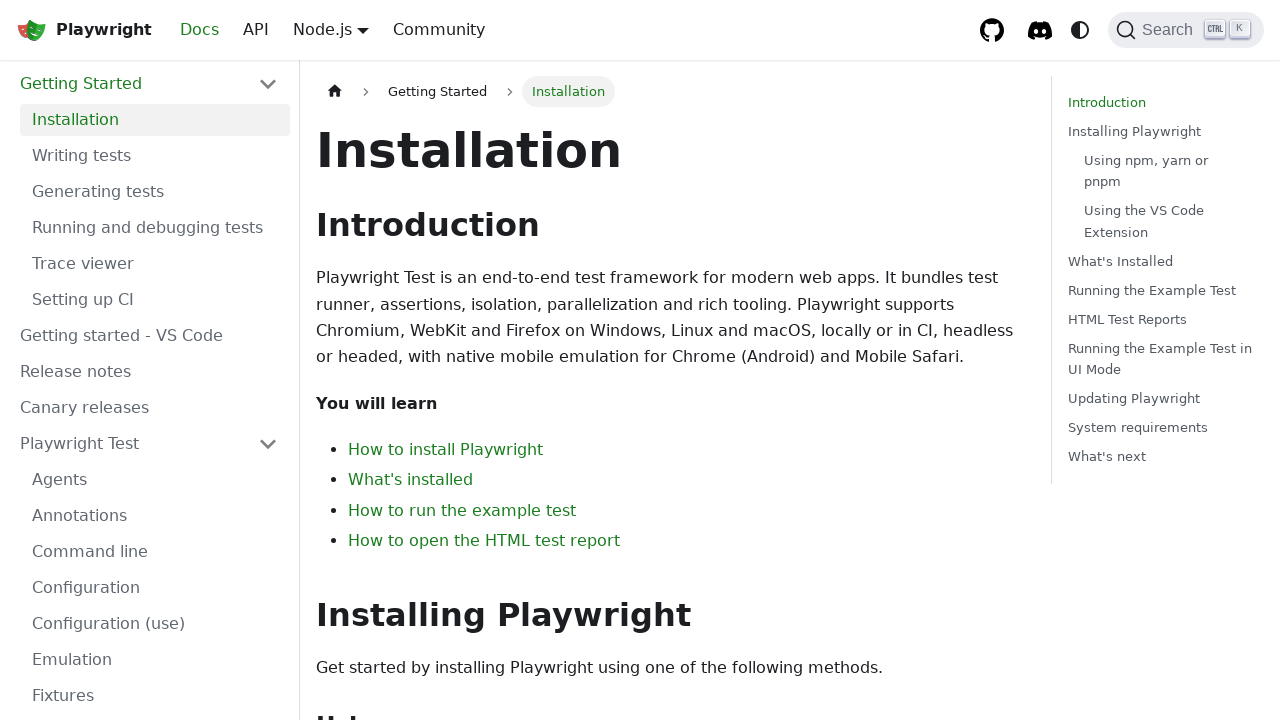

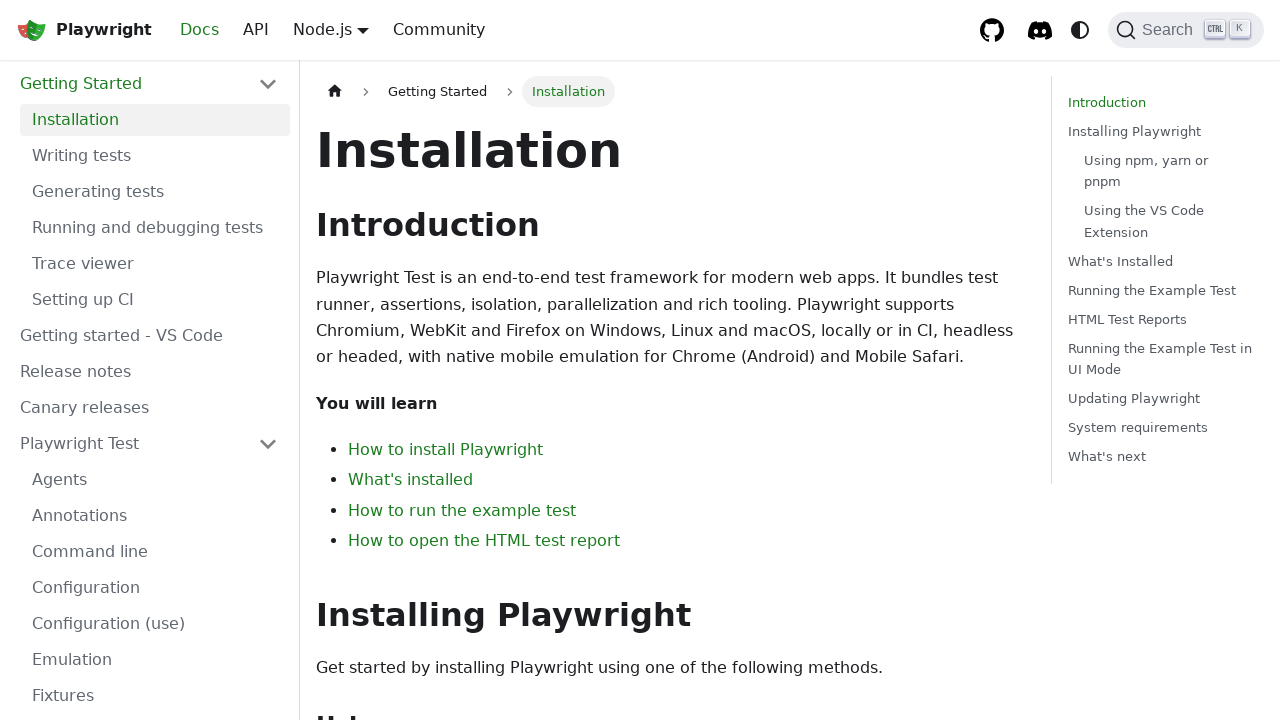